Tests the contact us form by filling in name, email, subject, and message fields, then clicking the submit button.

Starting URL: https://automationexercise.com/contact_us

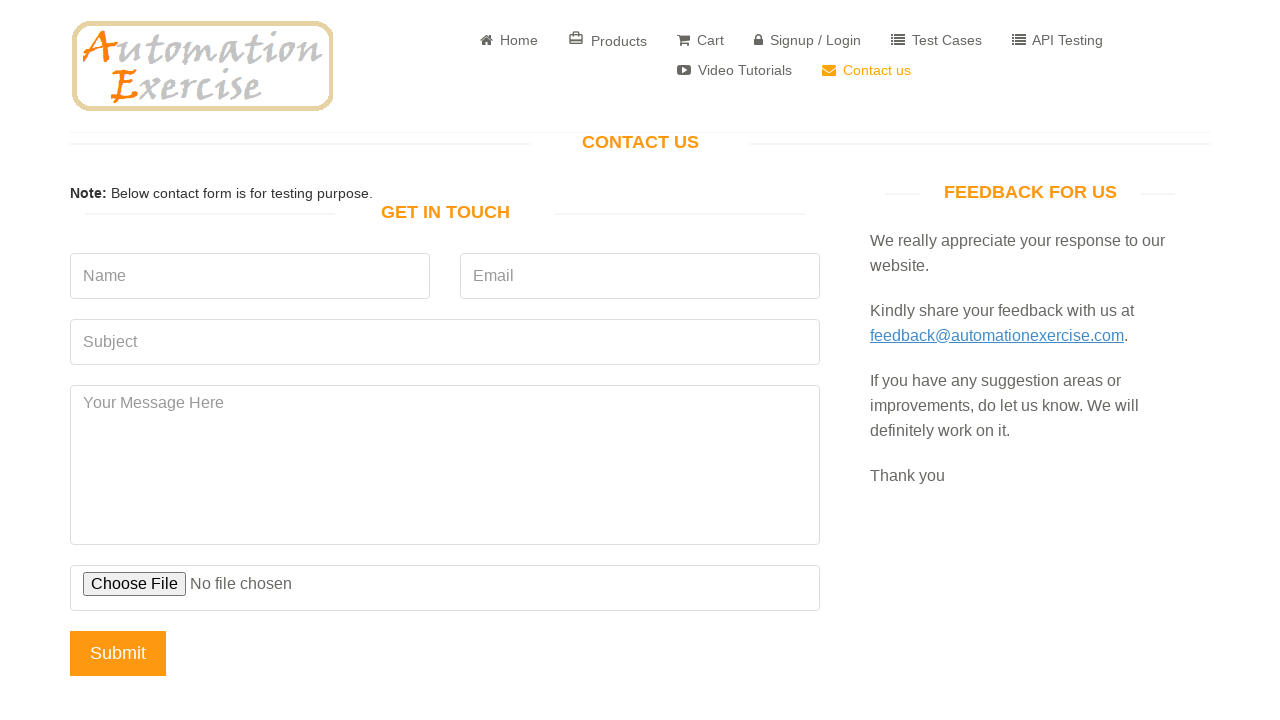

Filled name field with 'Raman' on input[name='name']
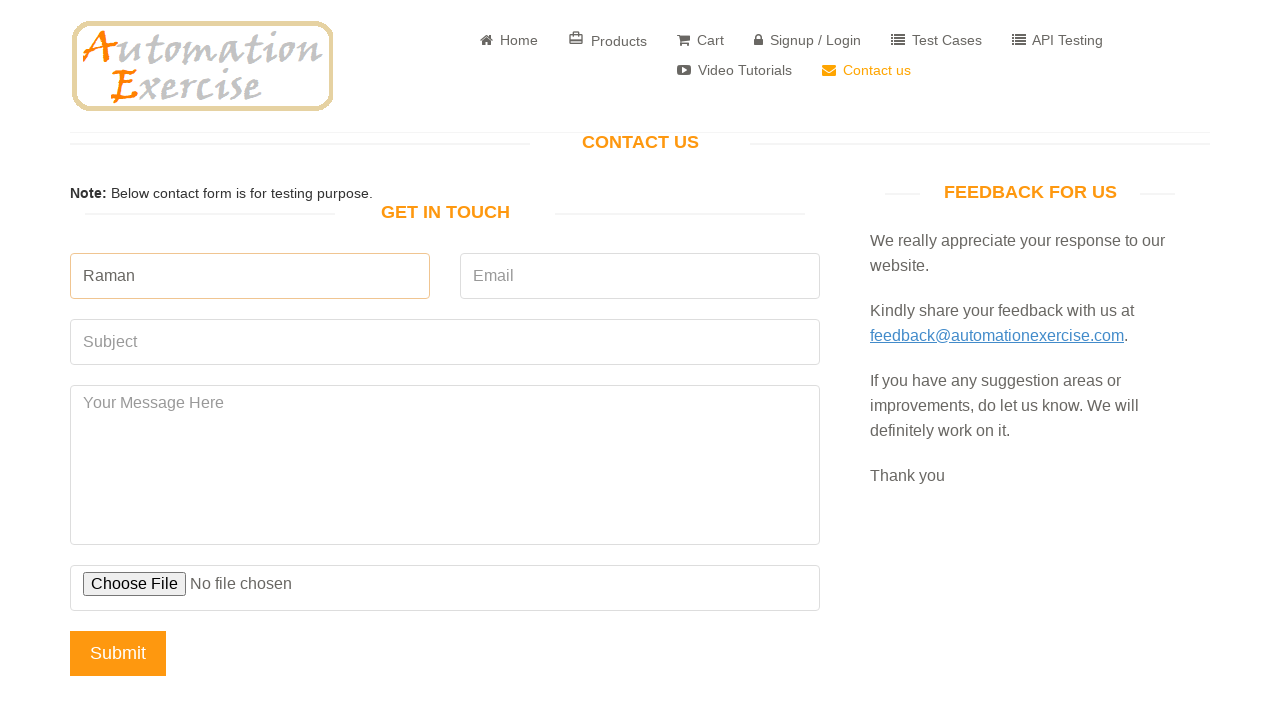

Filled email field with 'abc@gmail.com' on input[placeholder='Email']
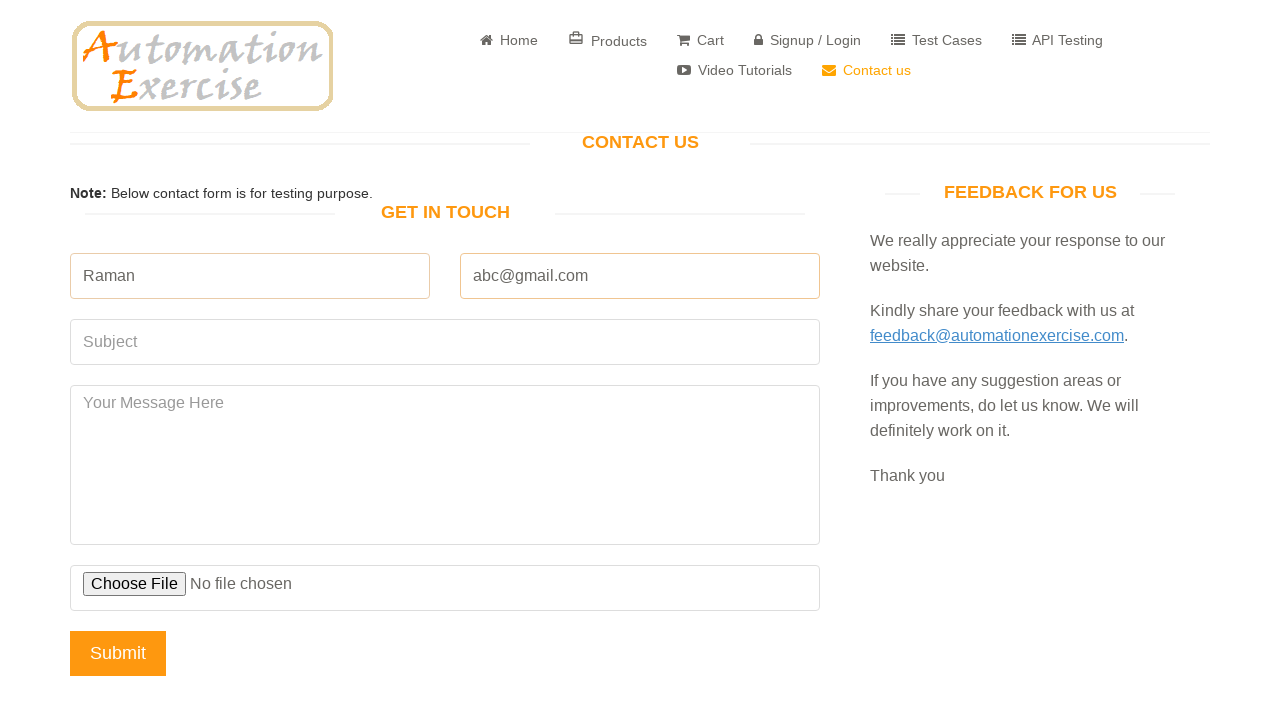

Filled subject field with 'Leave application' on input[name='subject']
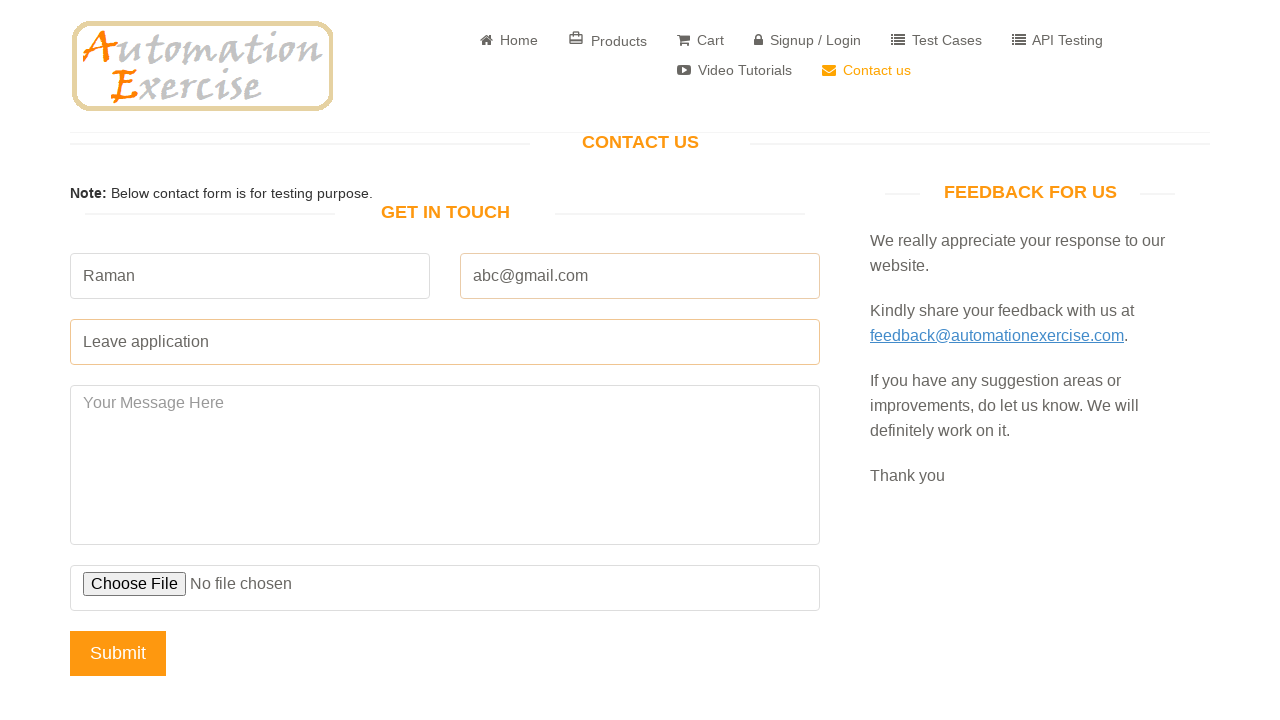

Filled message field with 'Sick down with fever' on #message
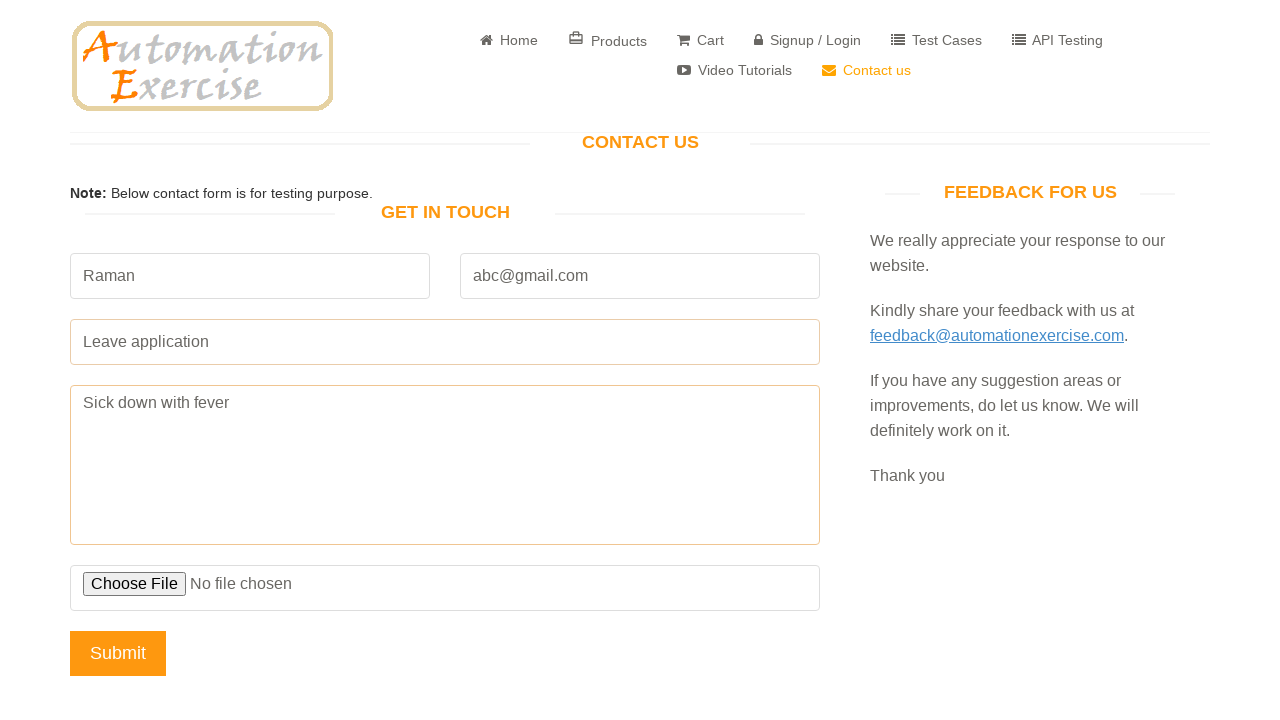

Clicked submit button to send contact form at (118, 653) on input[name='submit']
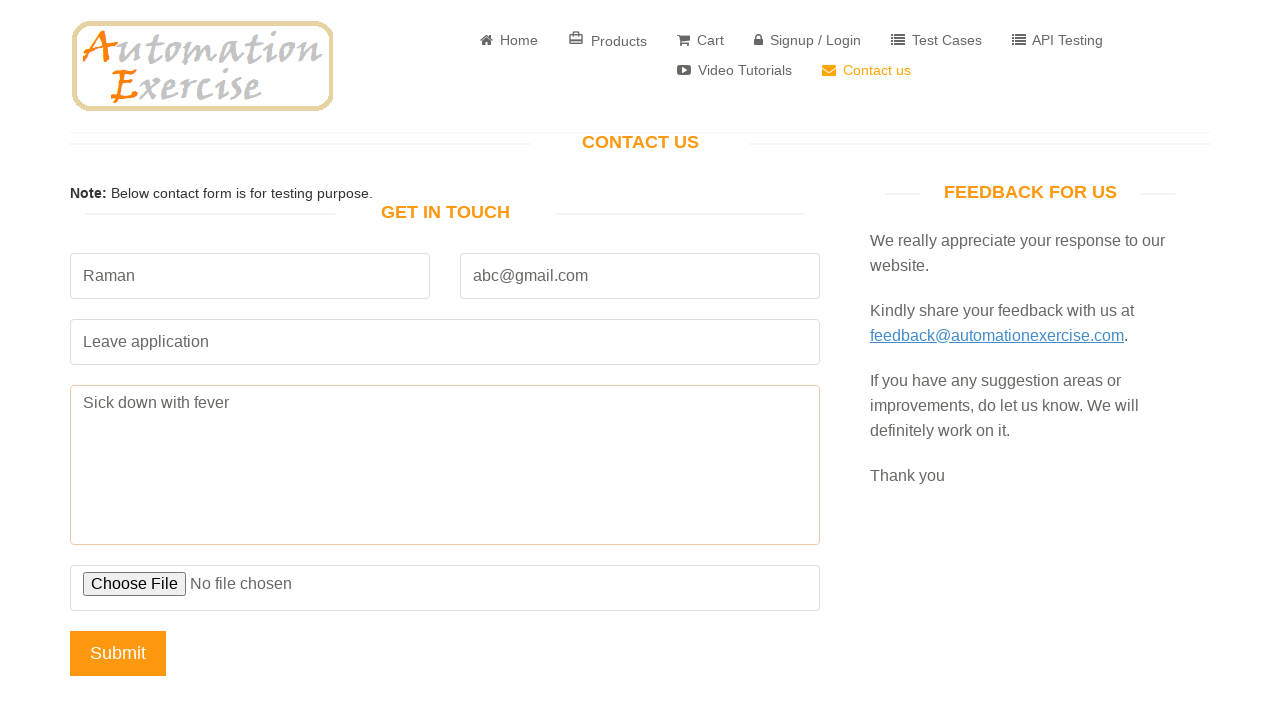

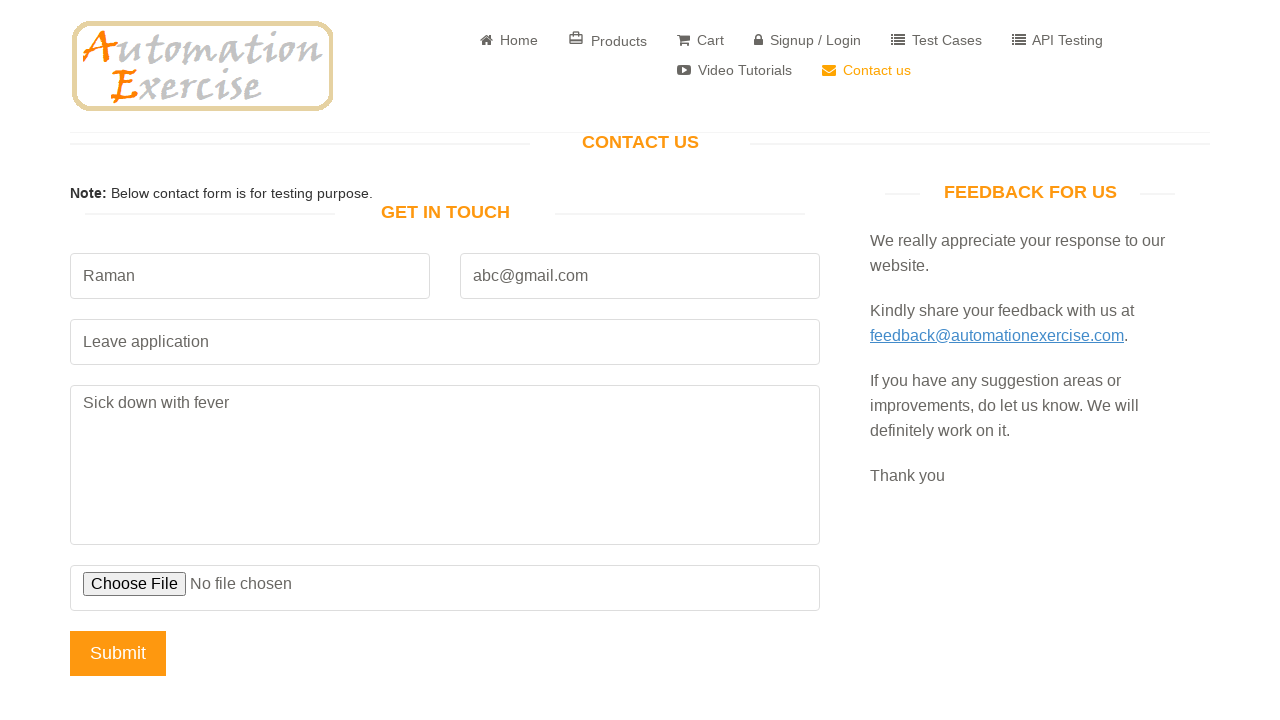